Tests a math challenge page by extracting two numbers from the page (one from a data attribute, one from text), calculating their sum, entering the result in a form field, and submitting.

Starting URL: https://erikdark.github.io/Qa_autotest_07/

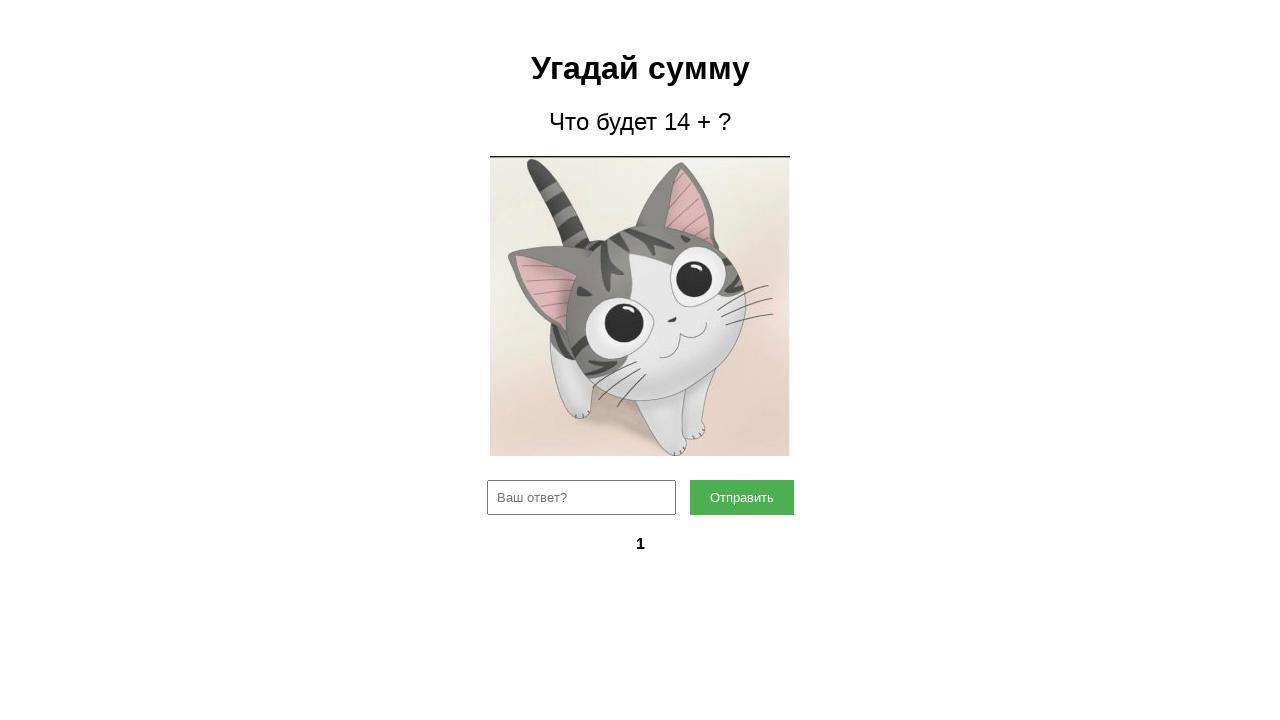

Extracted hidden number from data-b attribute of #numberImage element
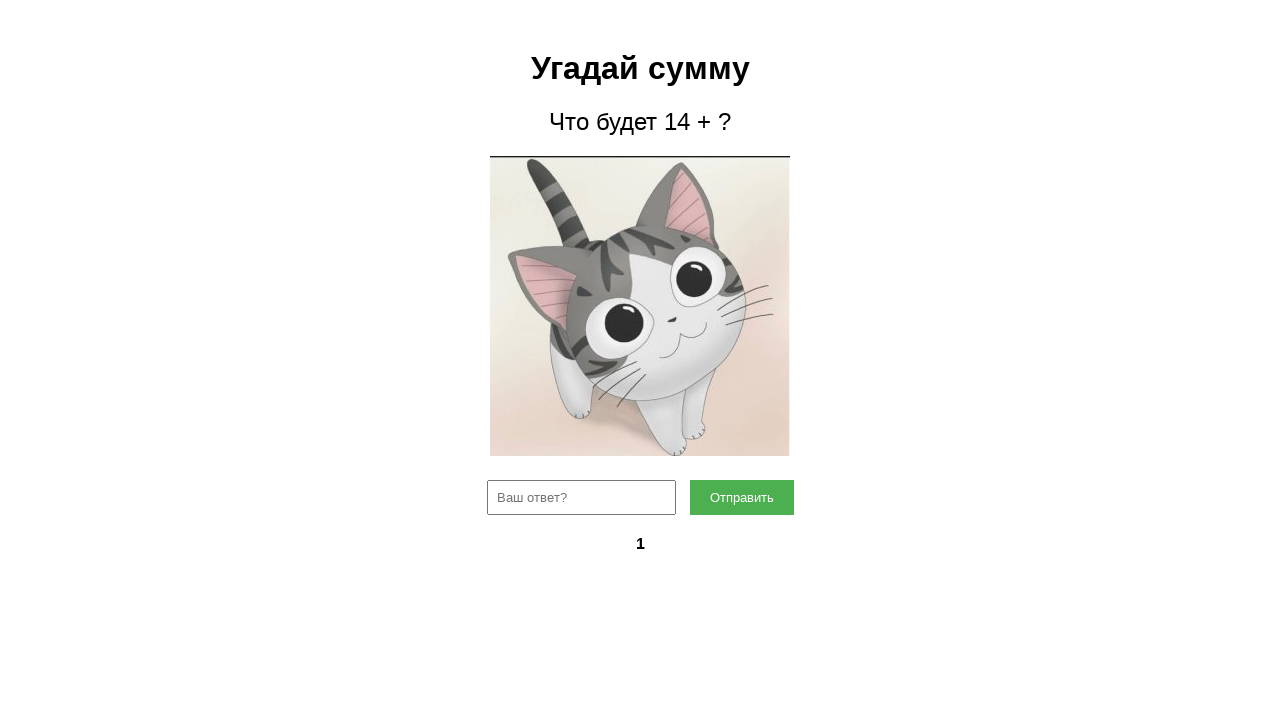

Extracted second number from challenge text
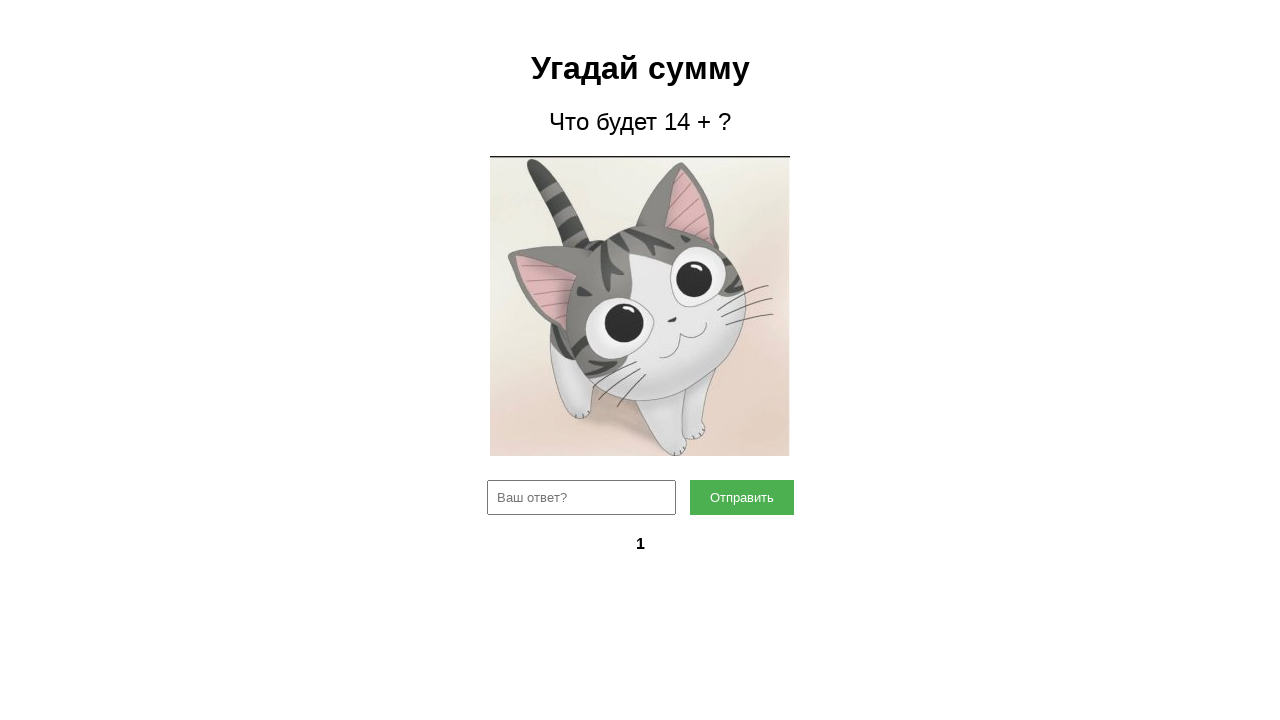

Calculated sum of two numbers: 27 + 14 = 41
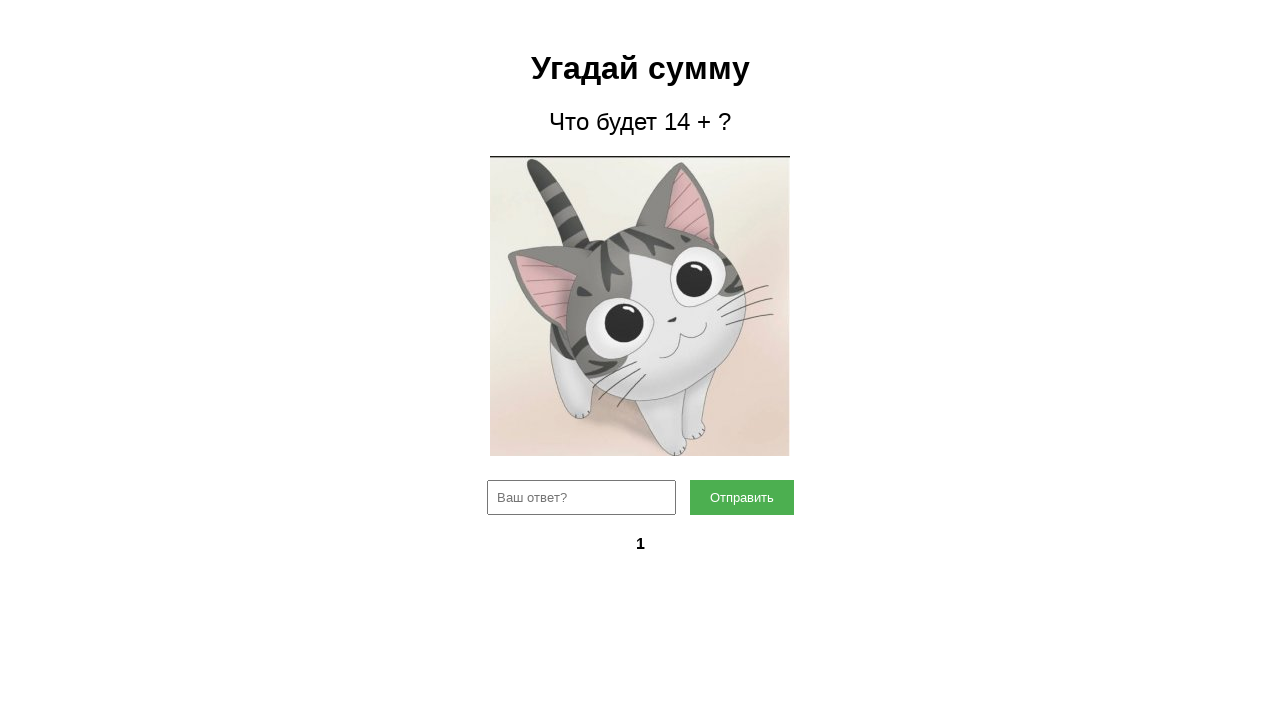

Filled answer field with calculated sum: 41 on #answer
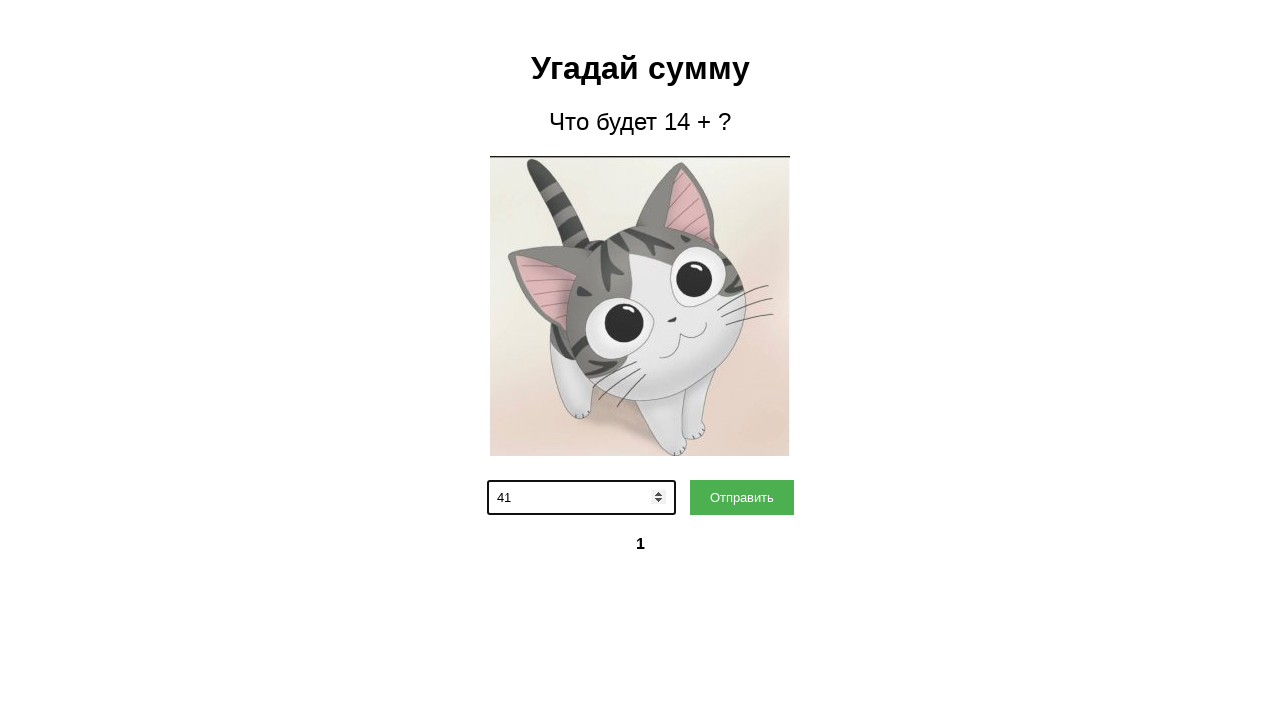

Clicked submit button to submit the math challenge answer at (742, 498) on #submitBtn
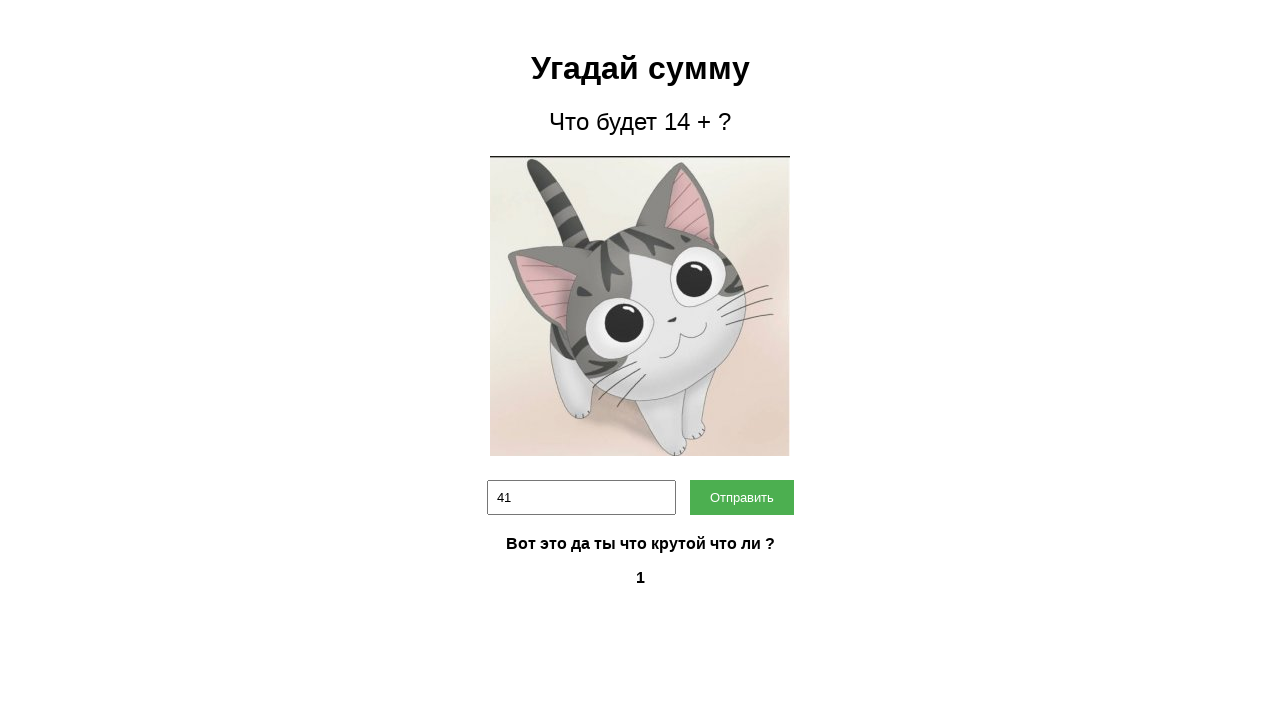

Waited 1 second for result to process
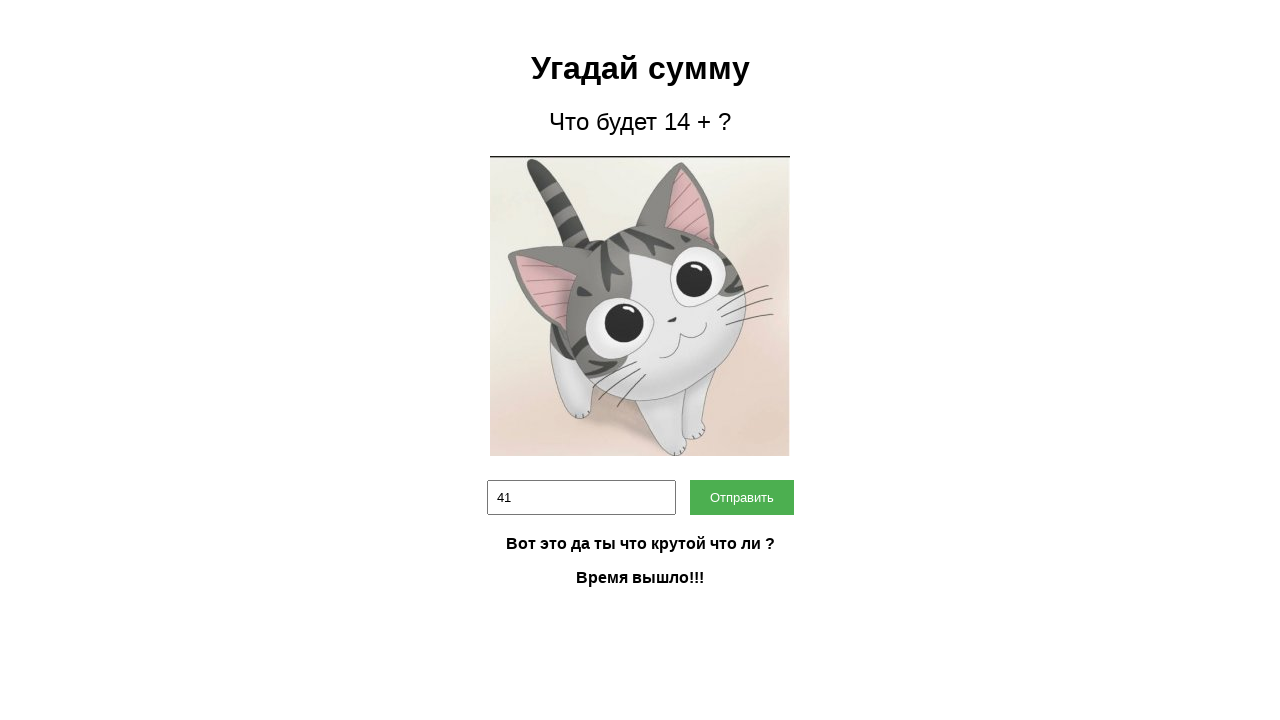

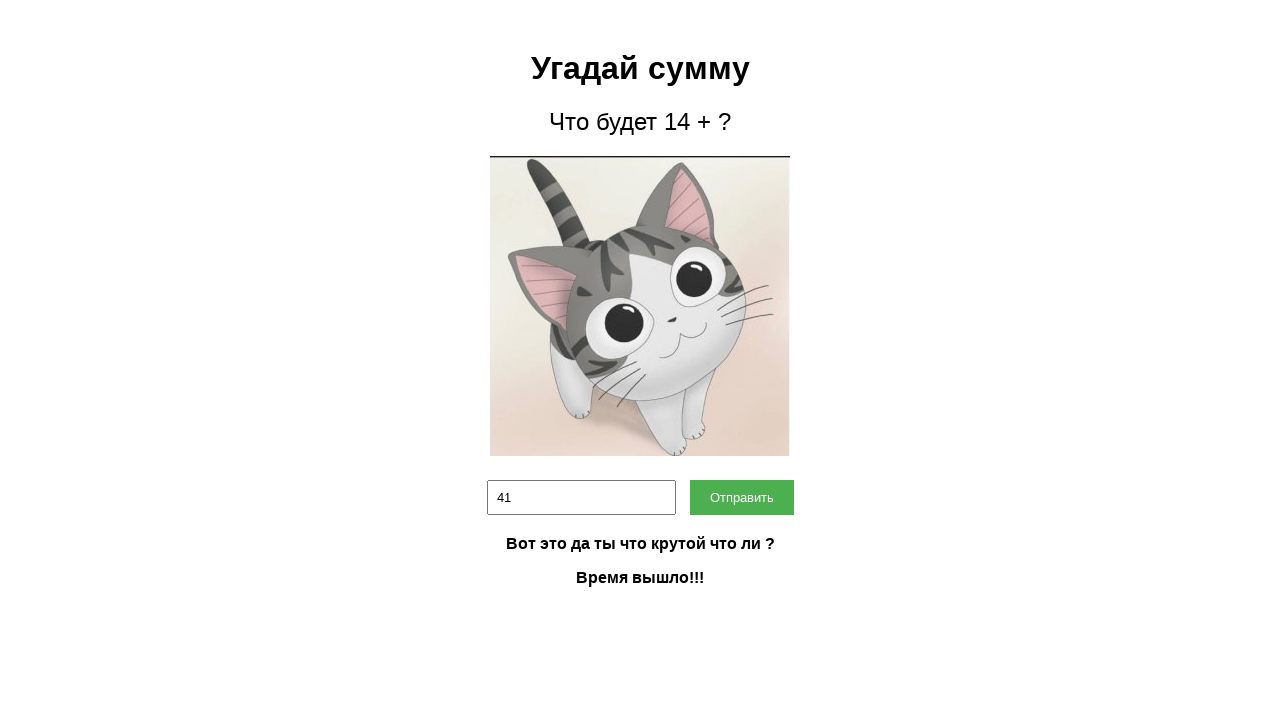